Verifies the page title of the login form page

Starting URL: https://training-support.net/webelements/login-form

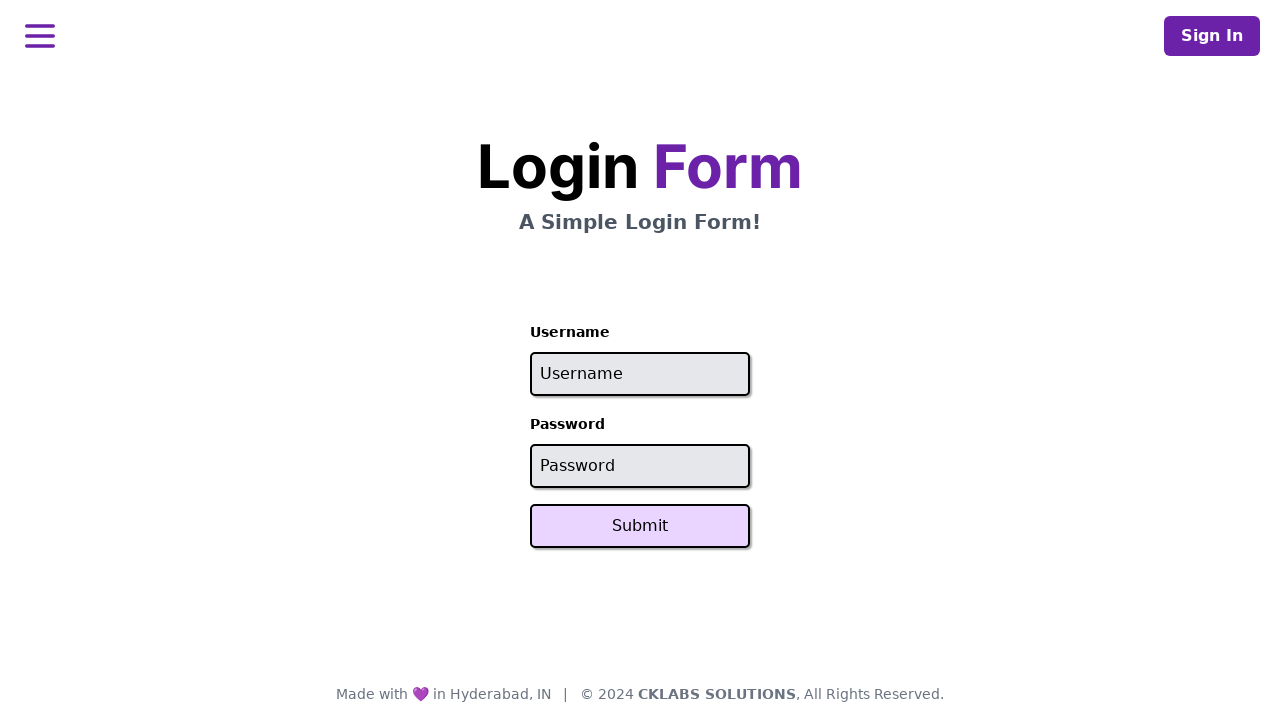

Navigated to login form page
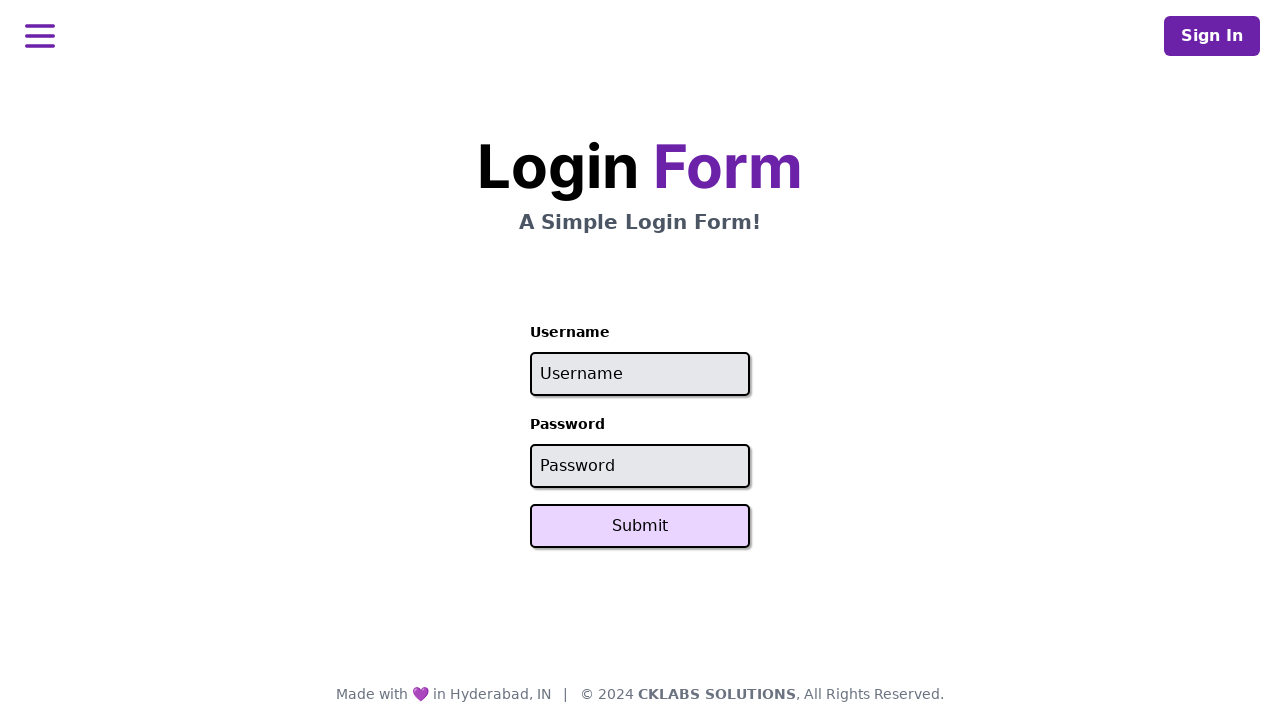

Retrieved page title
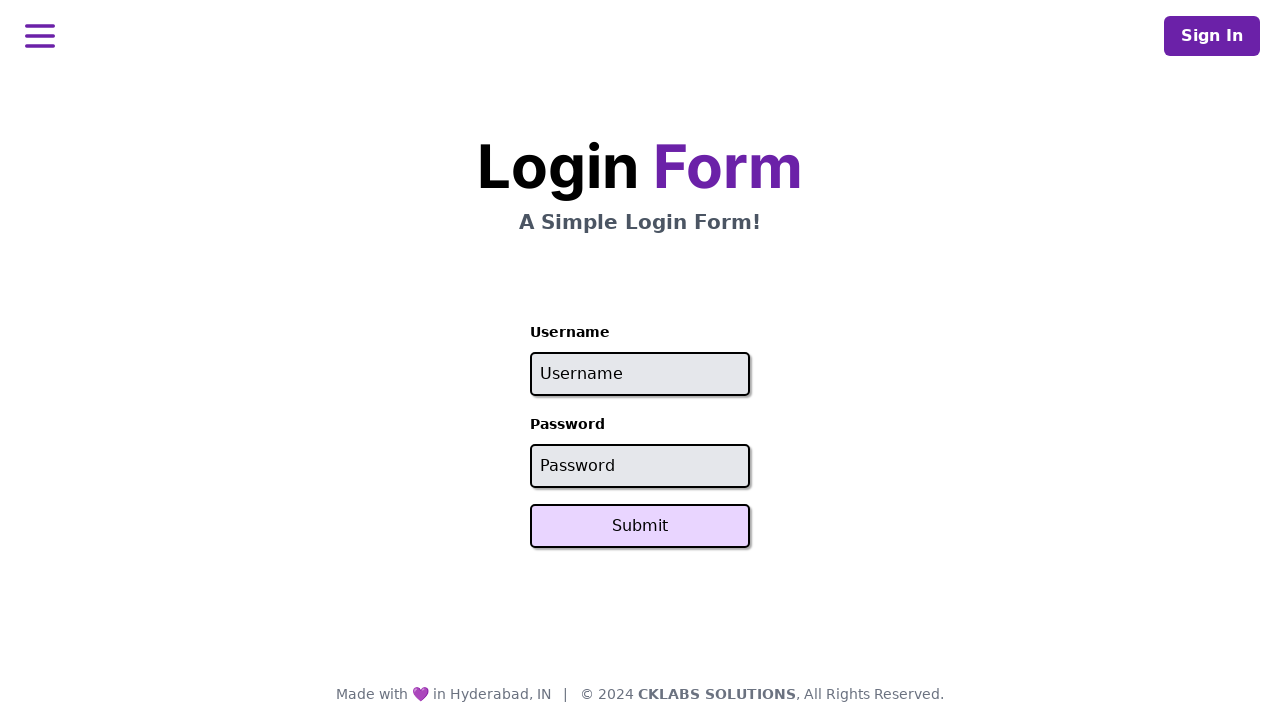

Verified page title is 'Selenium: Login Form'
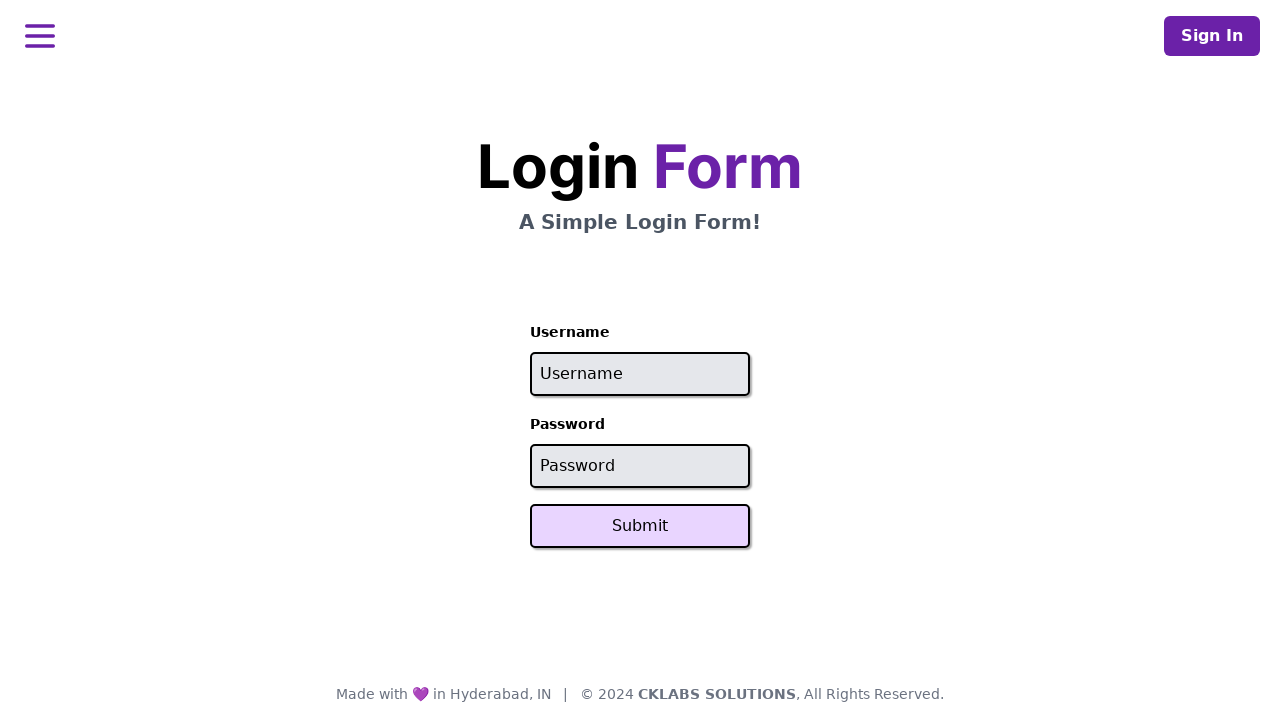

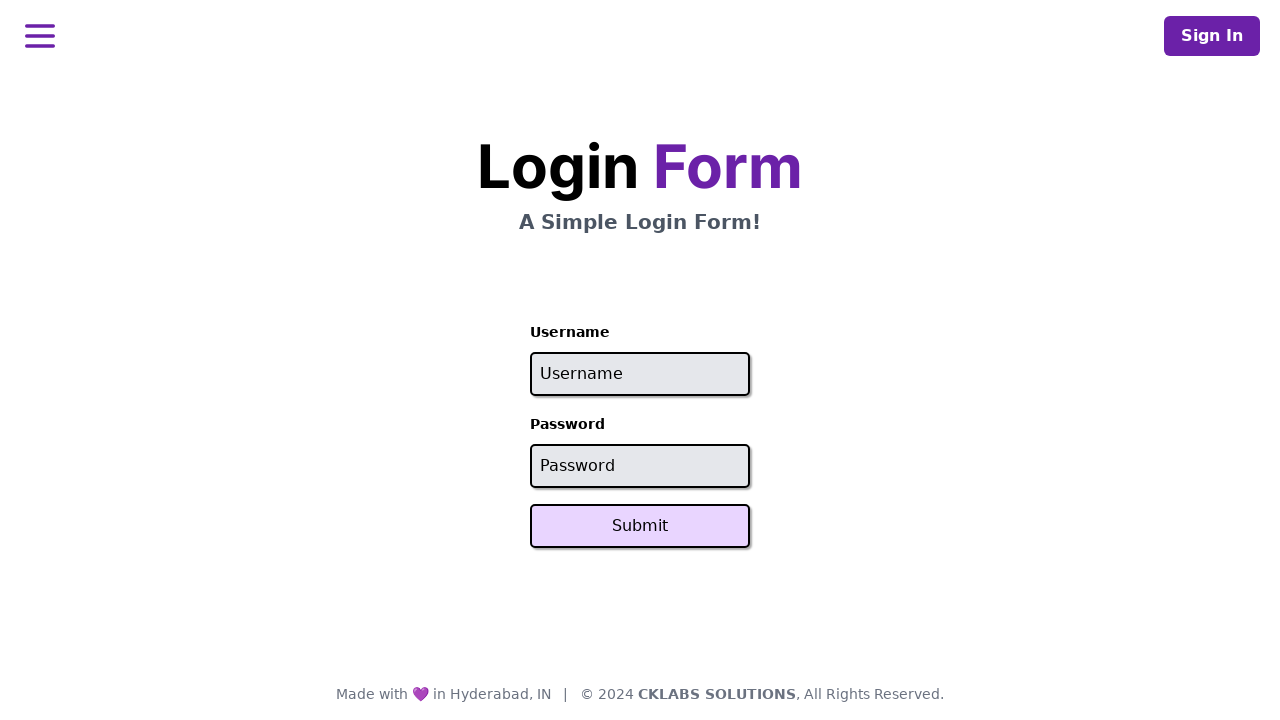